Tests the search functionality on Python.org by entering "pycon" in the search box and submitting the search form

Starting URL: http://www.python.org

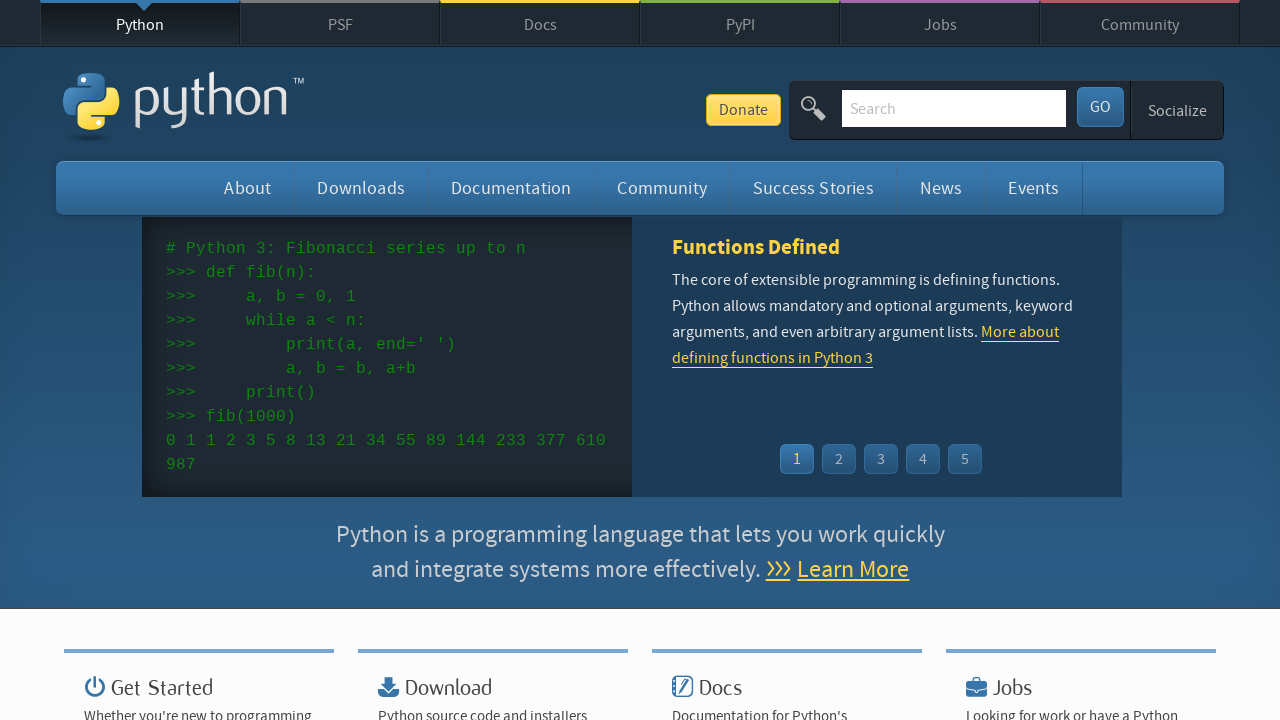

Filled search box with 'pycon' on input[name='q']
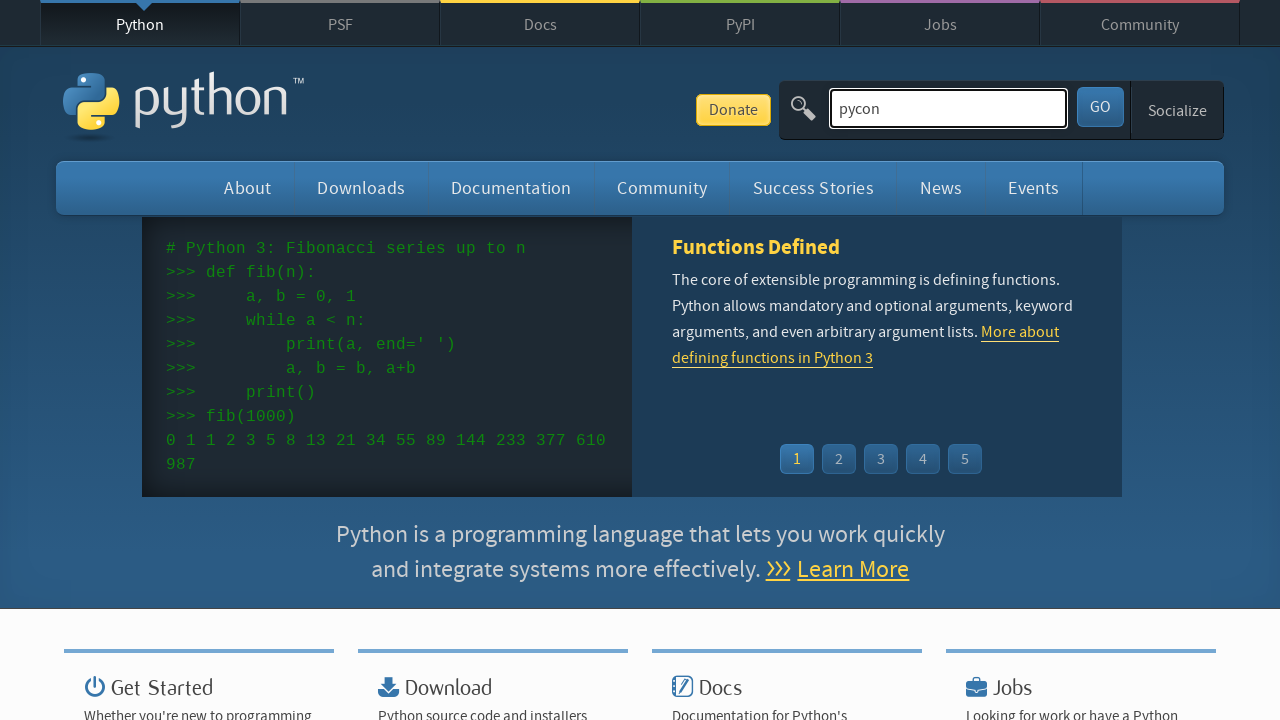

Pressed Enter to submit search form on input[name='q']
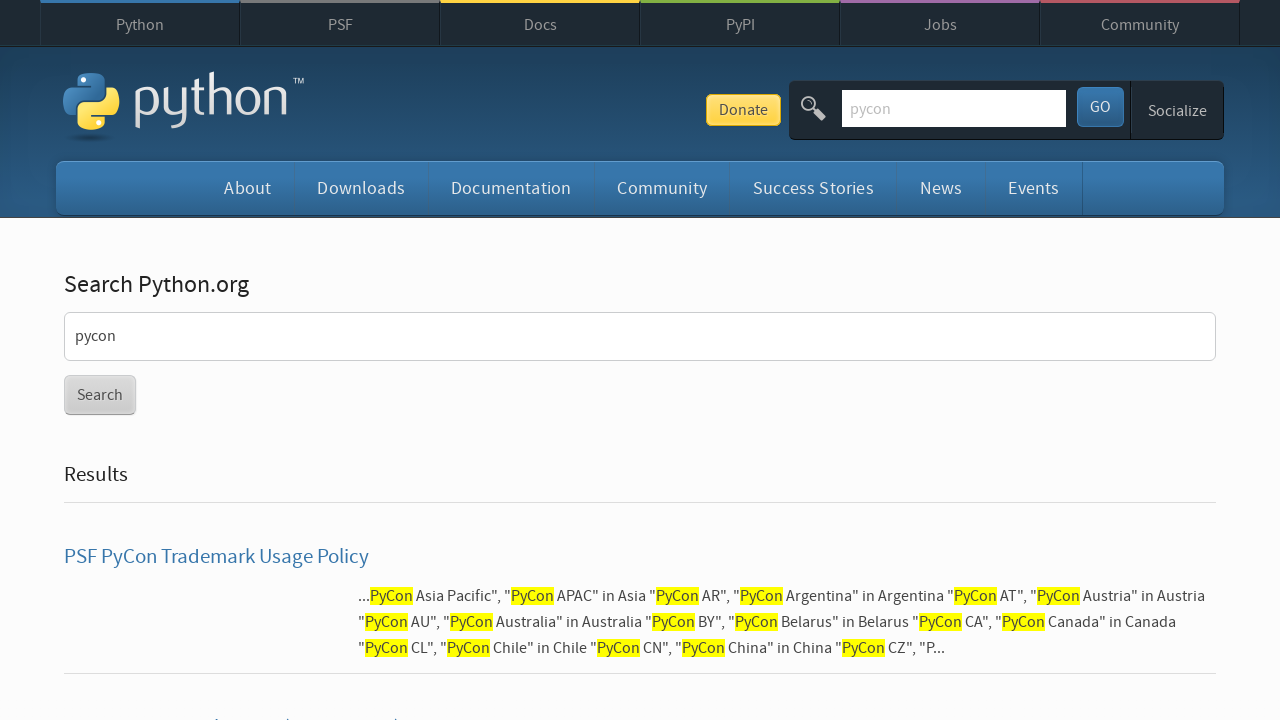

Waited for search results page to load
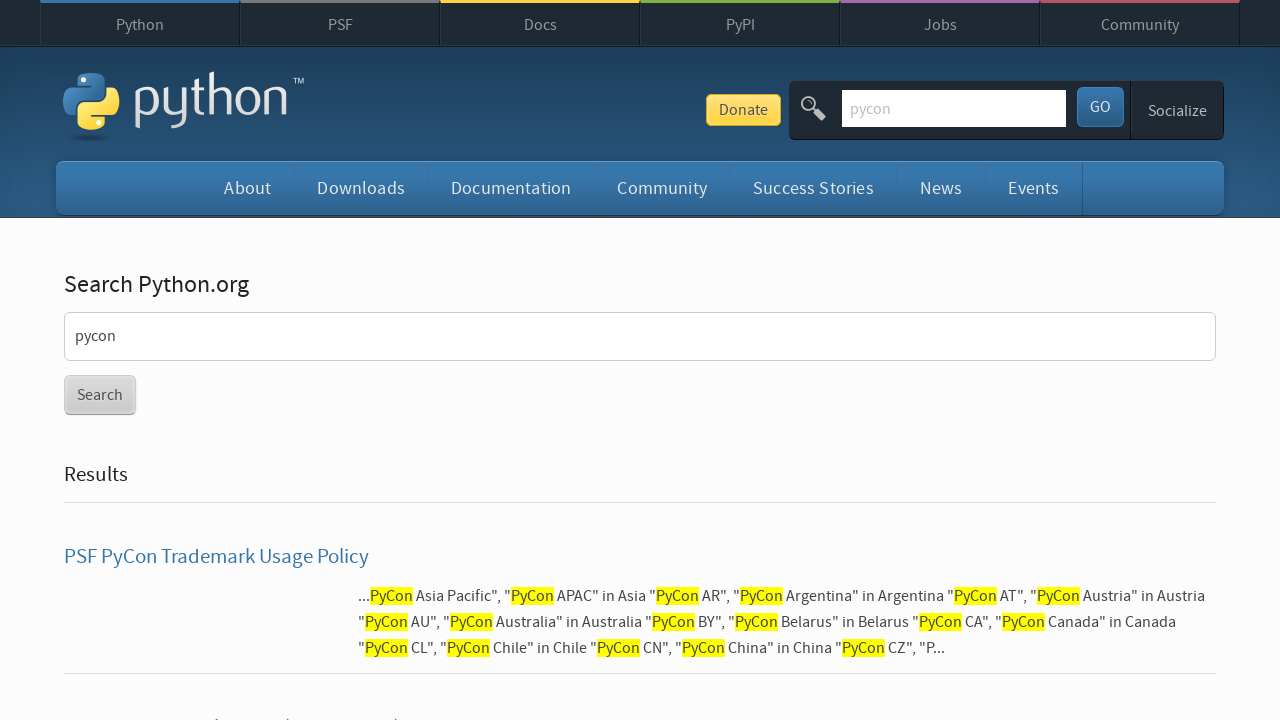

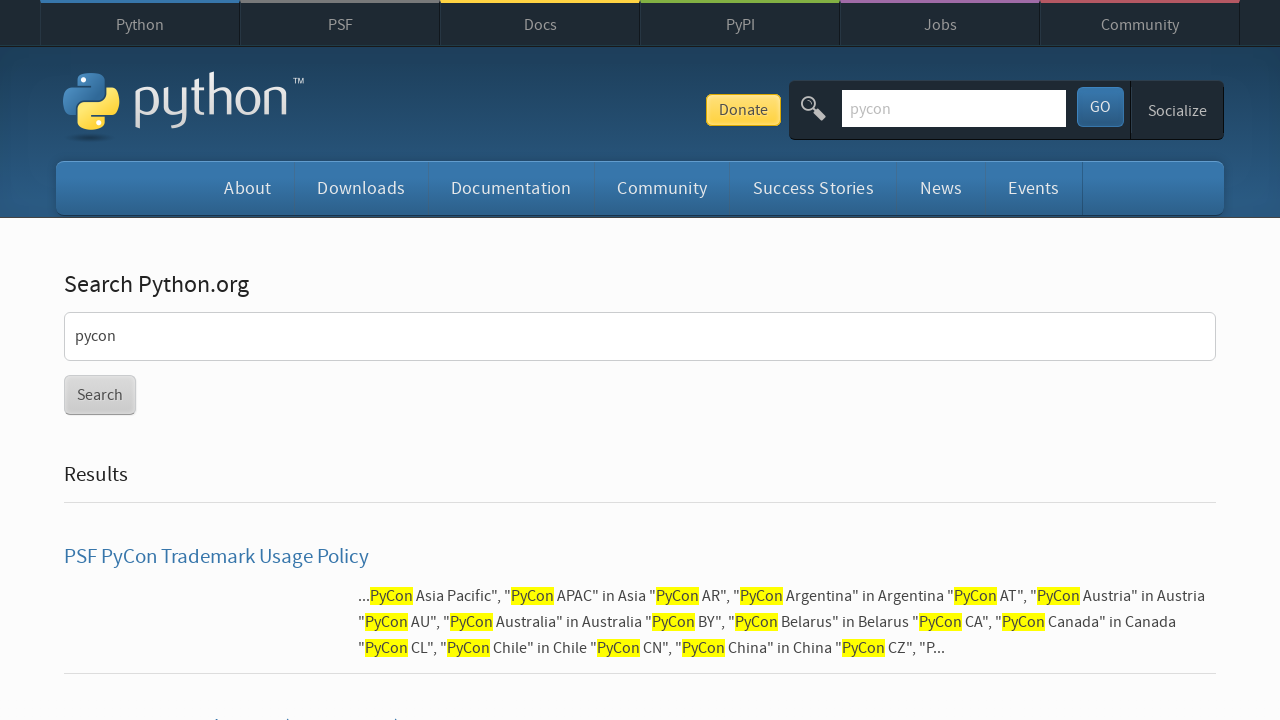